Tests context menu functionality by right-clicking on an element, selecting the copy option from the context menu, and verifying the alert message

Starting URL: http://swisnl.github.io/jQuery-contextMenu/demo.html

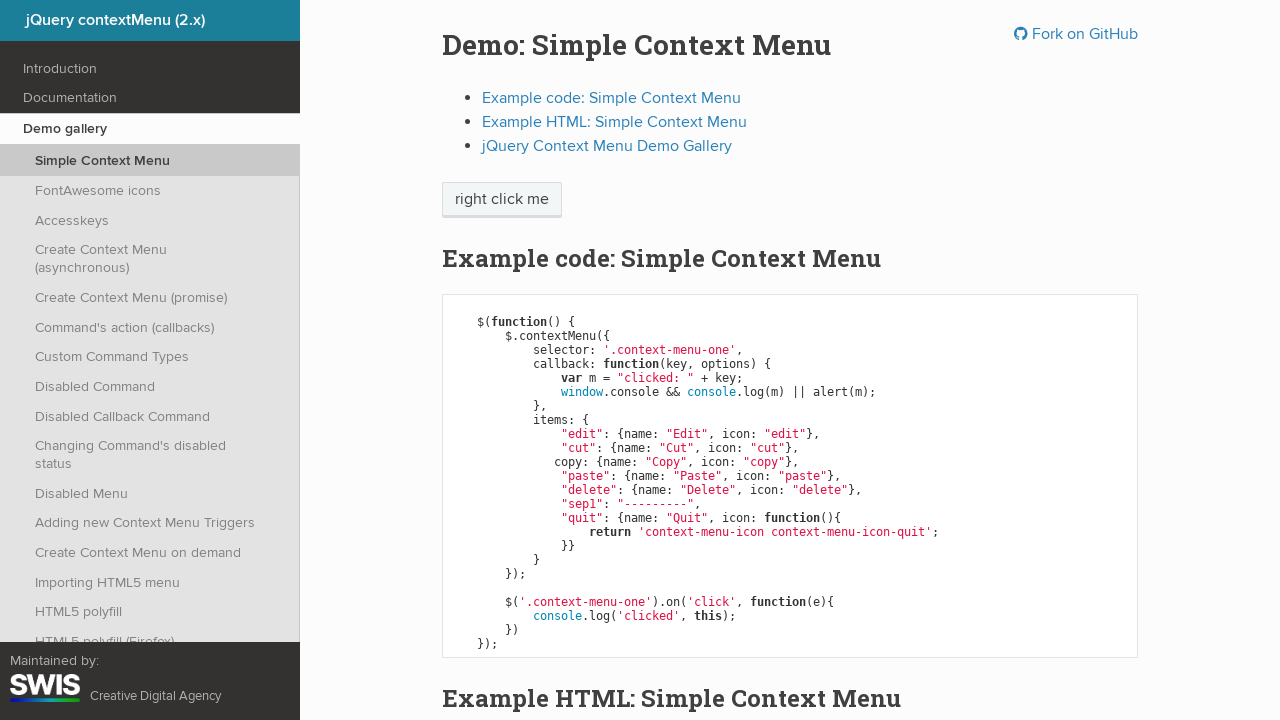

Located the element to right-click on the page
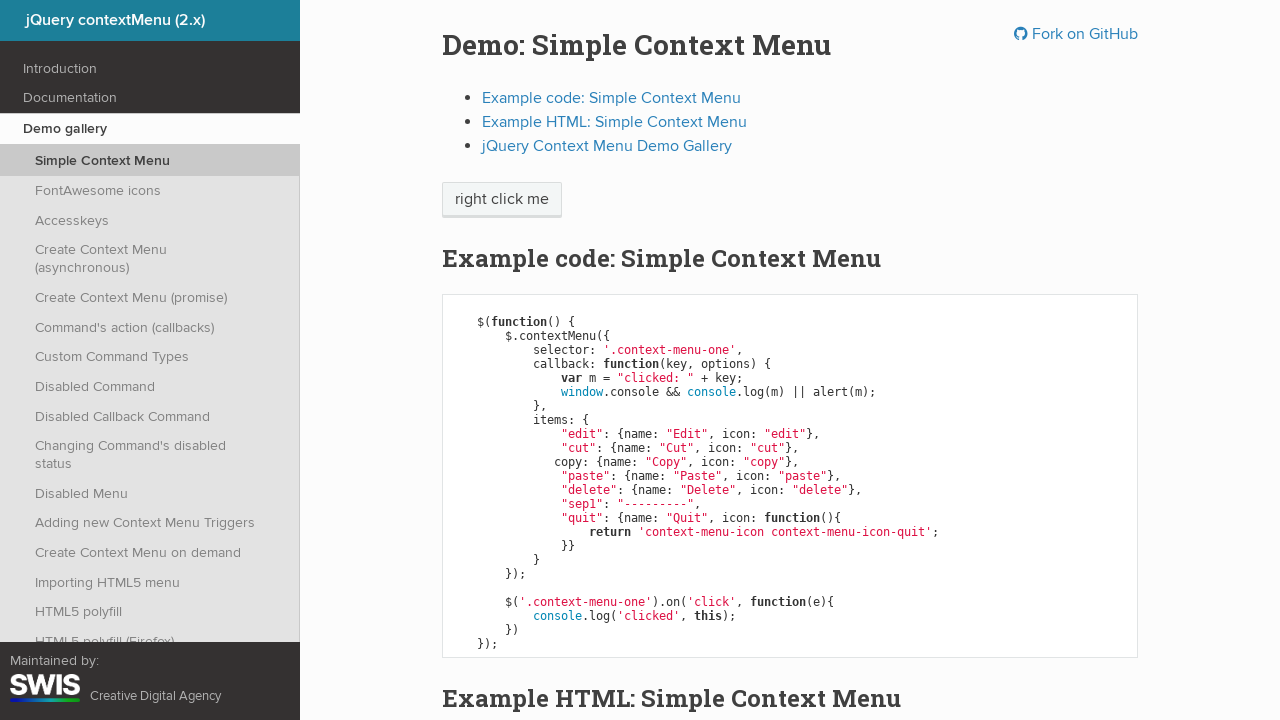

Right-clicked on the element to open context menu at (502, 200) on xpath=/html/body/div/section/div/div/div/p/span
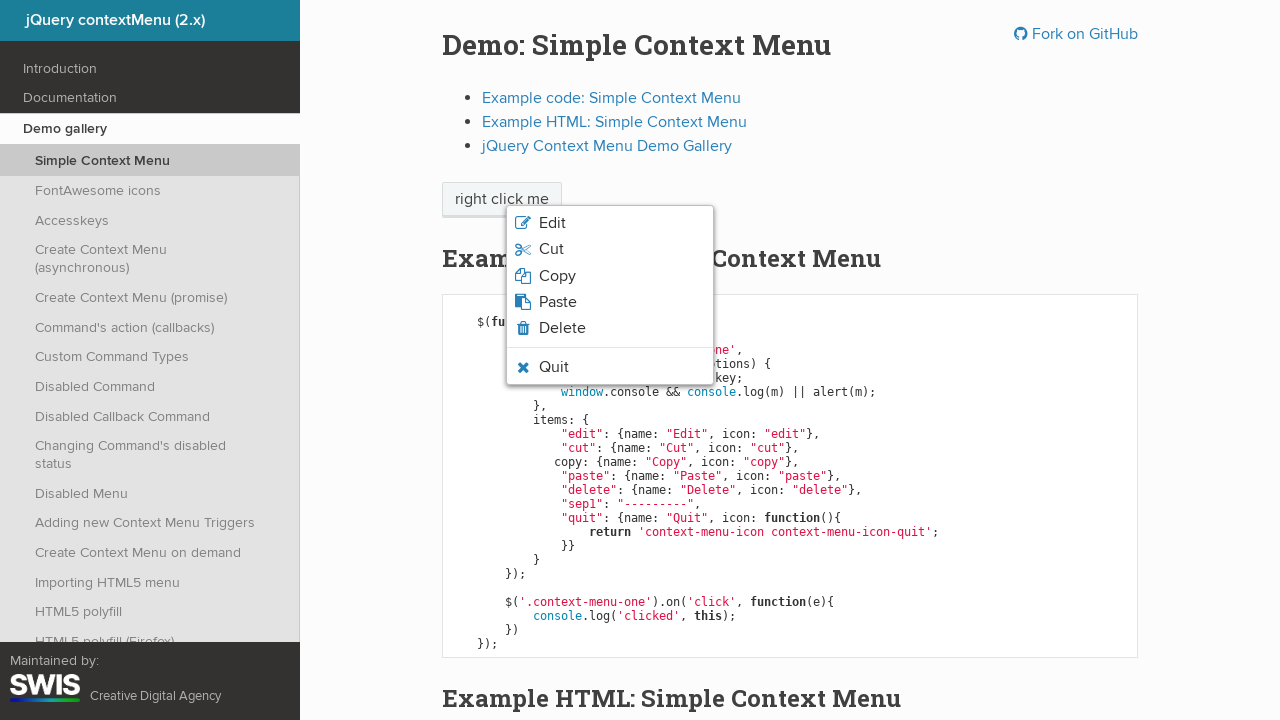

Clicked on the copy option in the context menu at (610, 276) on li.context-menu-icon-copy
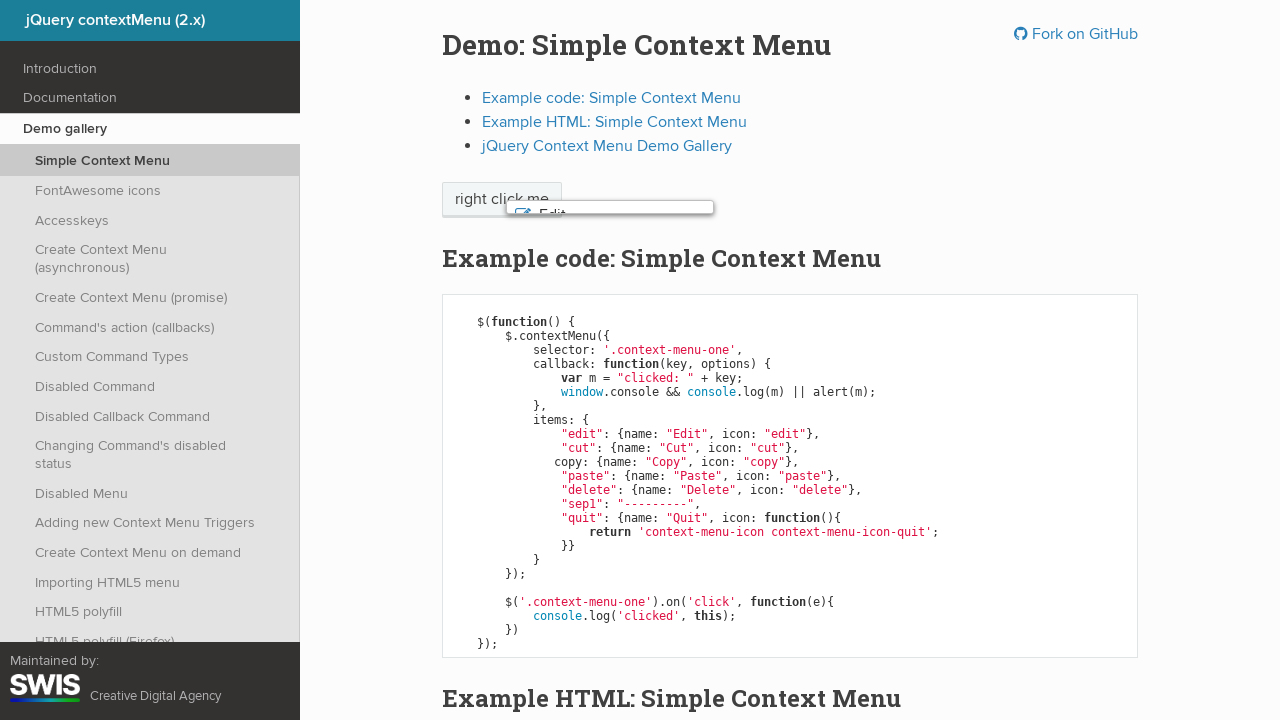

Set up handler to dismiss alert dialog
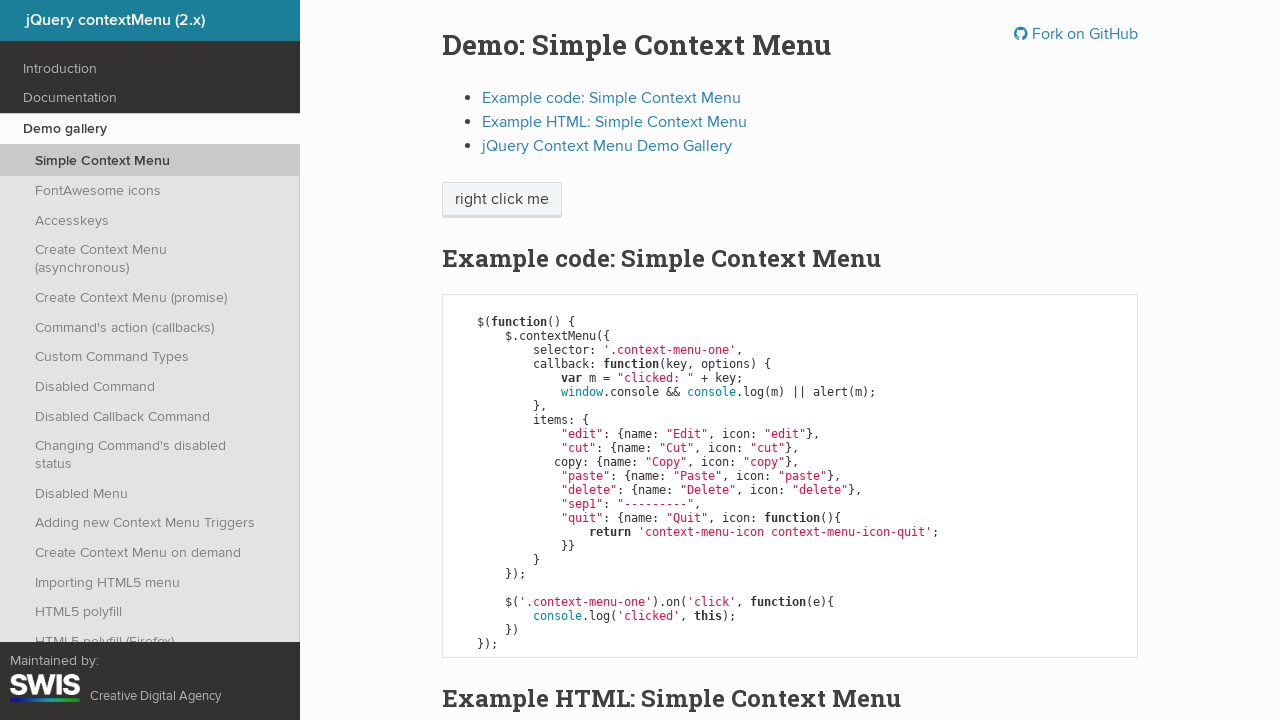

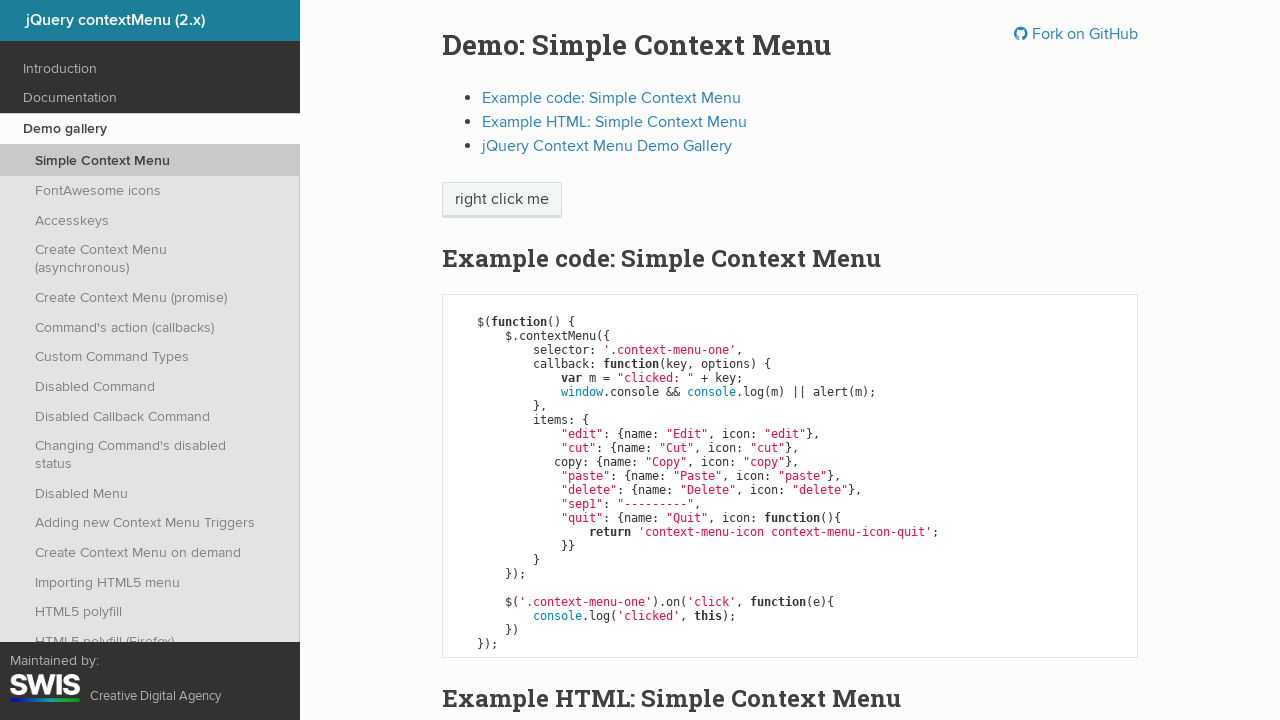